Navigates through the BrowserMobility website by clicking on the Docs link and then navigating to the Datadog integration documentation page

Starting URL: http://browsermobility.com/

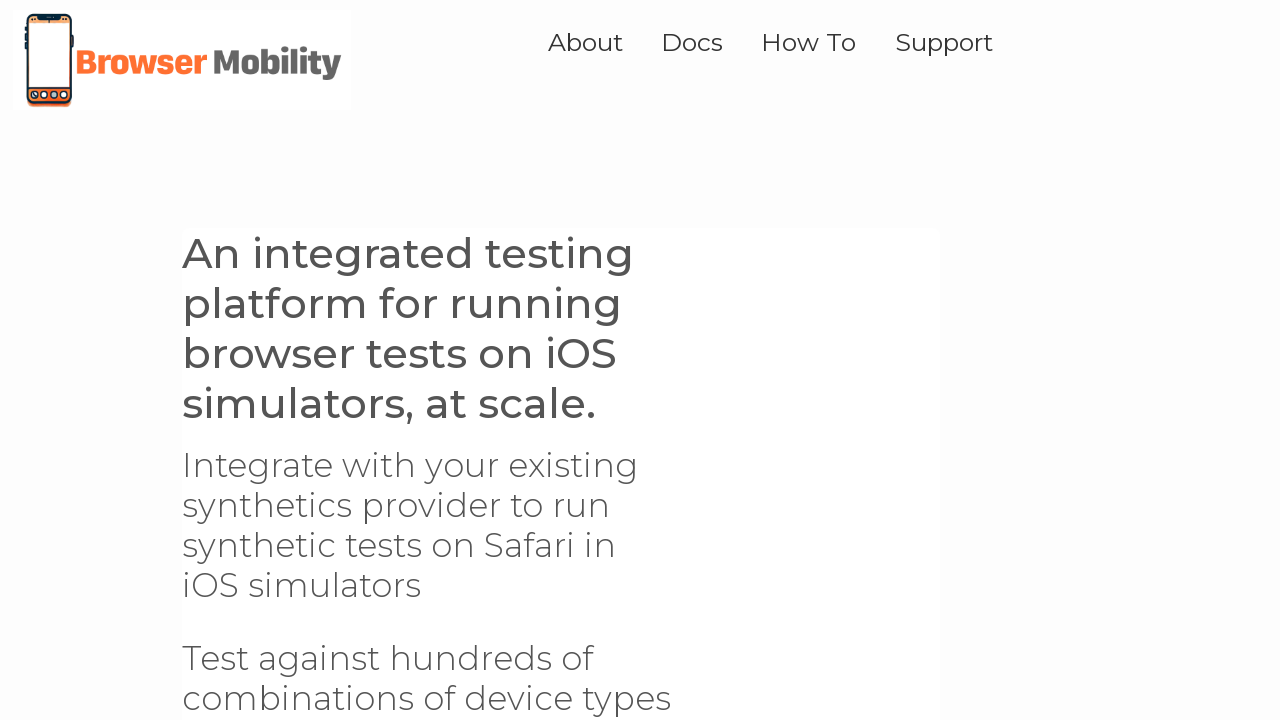

Waited for BrowserMobility homepage to load
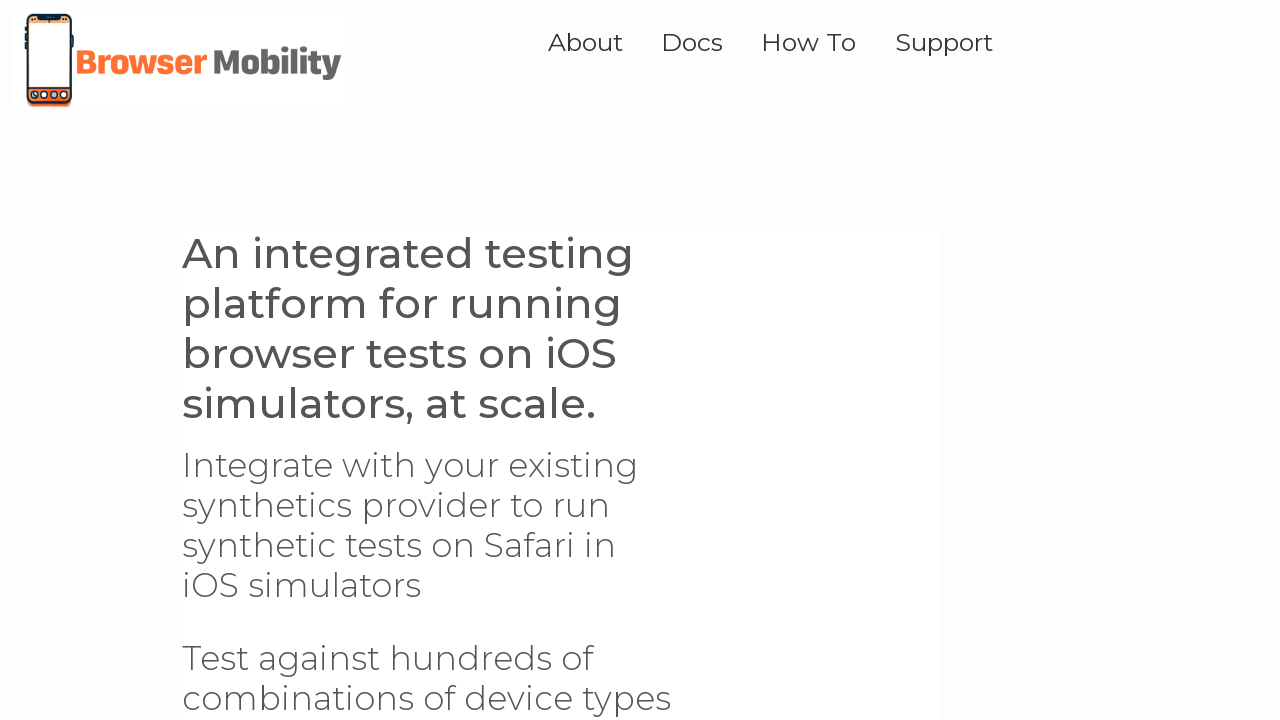

Clicked on Docs link at (692, 42) on text=Docs
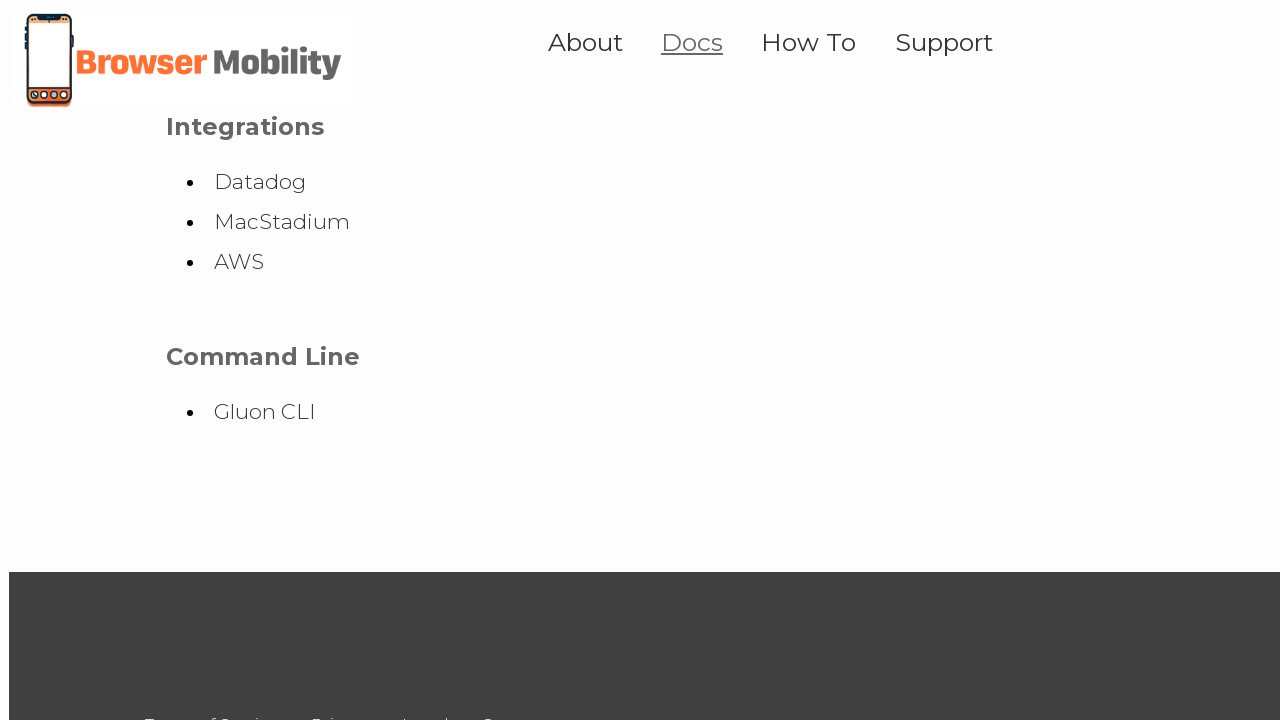

Waited for docs page to load
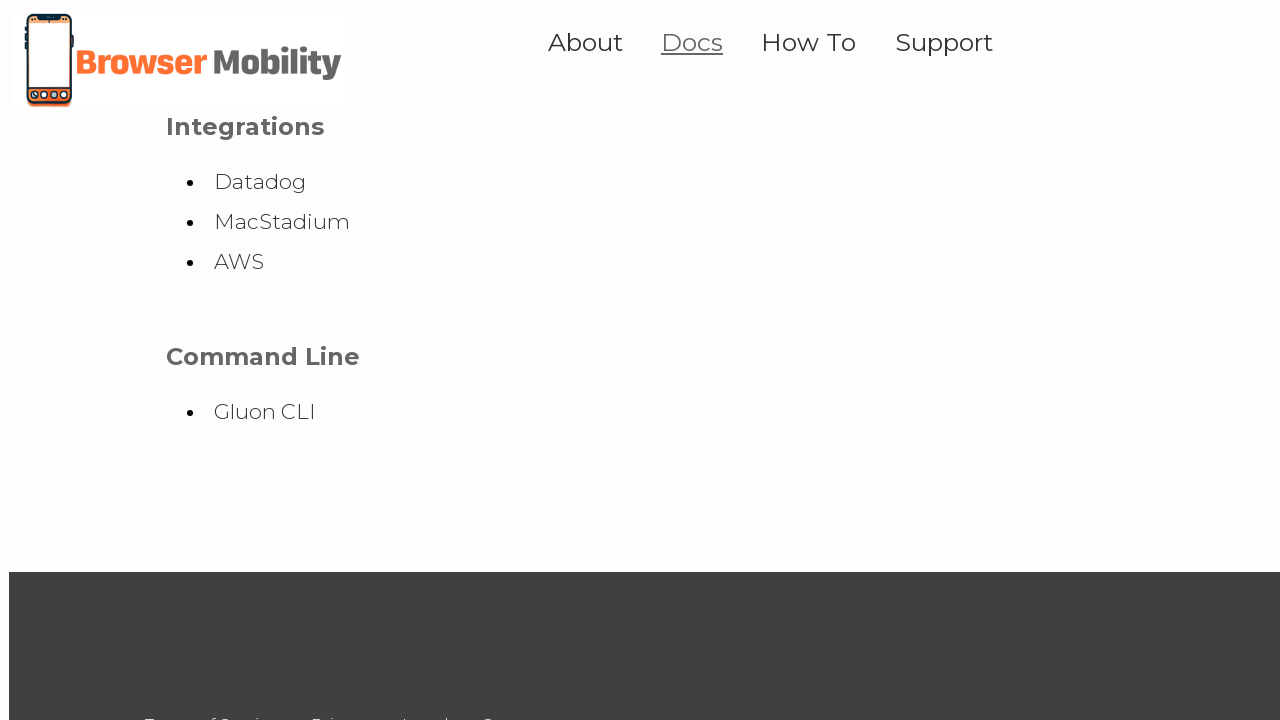

Clicked on Datadog integration link at (260, 181) on text=Datadog
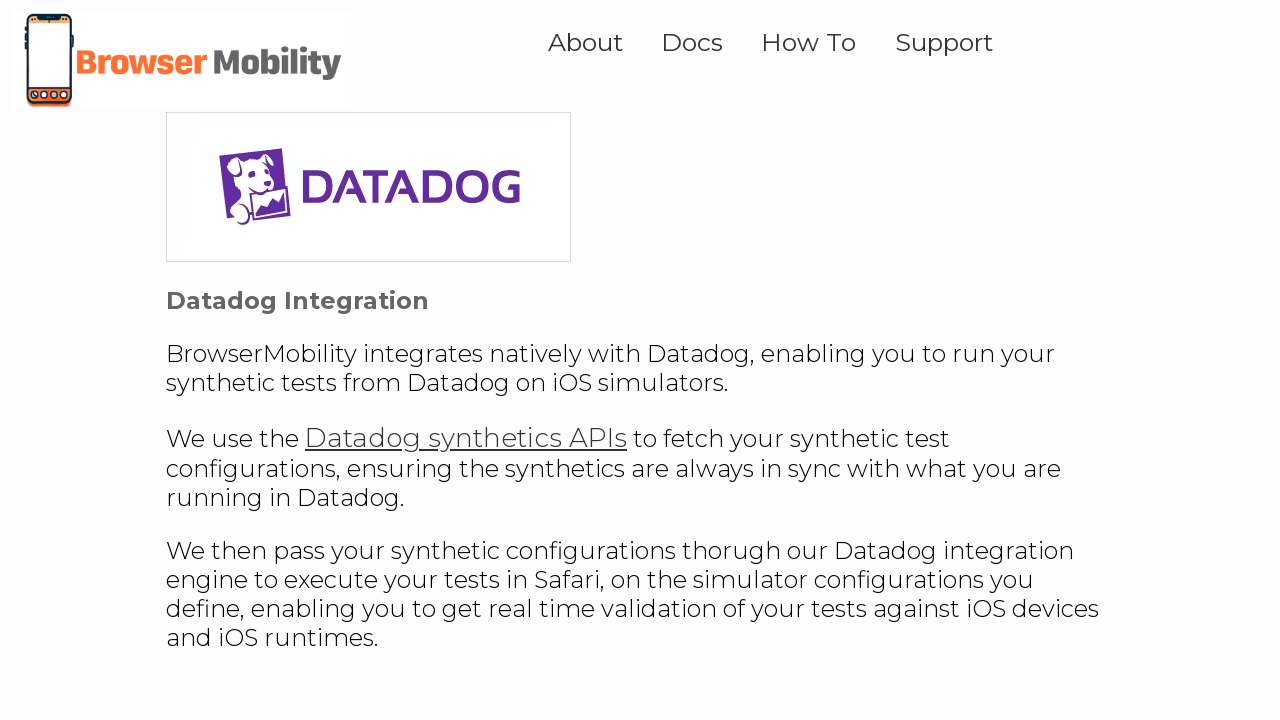

Waited for Datadog documentation page to load
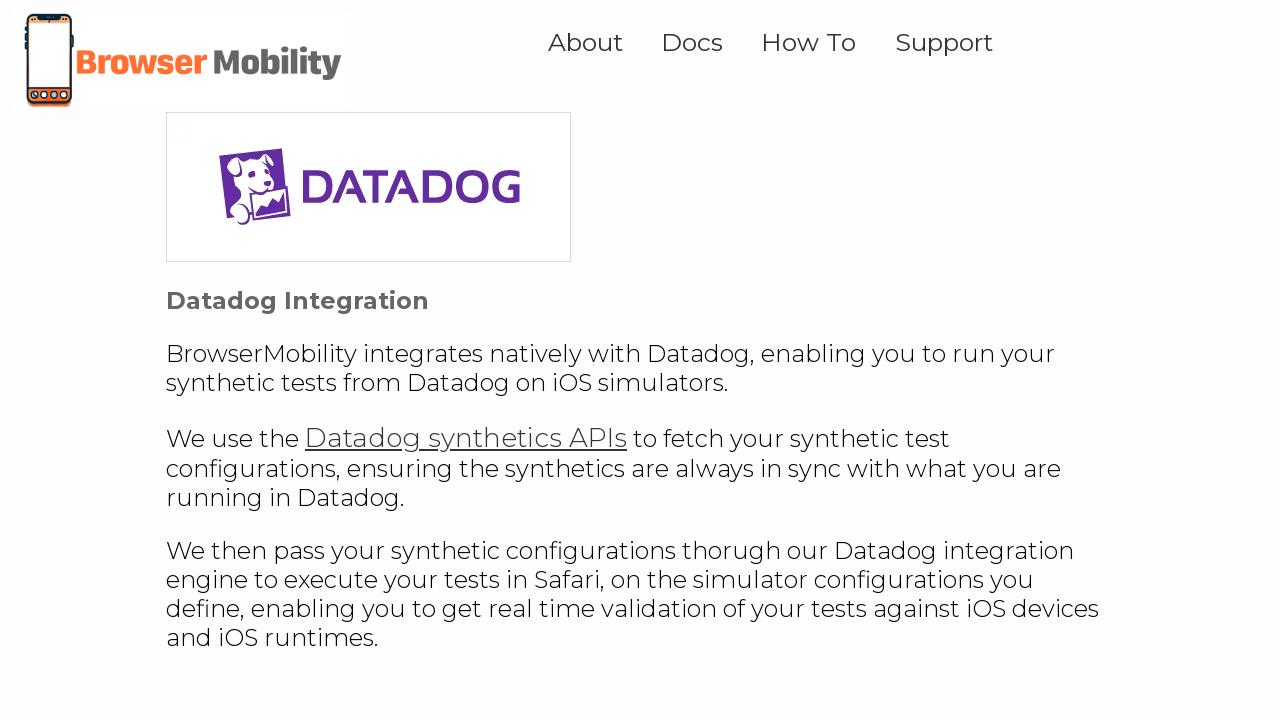

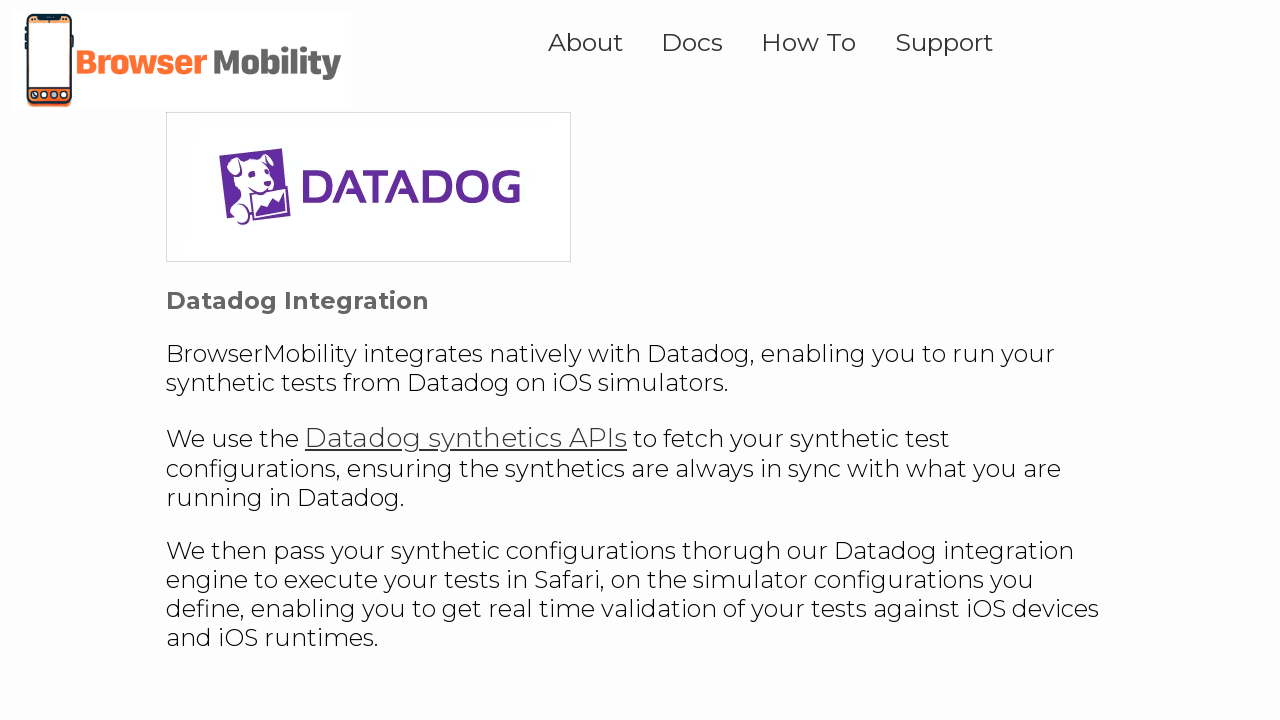